Tests clicking a delayed button that triggers an alert, verifies the alert text, and accepts the alert.

Starting URL: https://teserat.github.io/welcome/

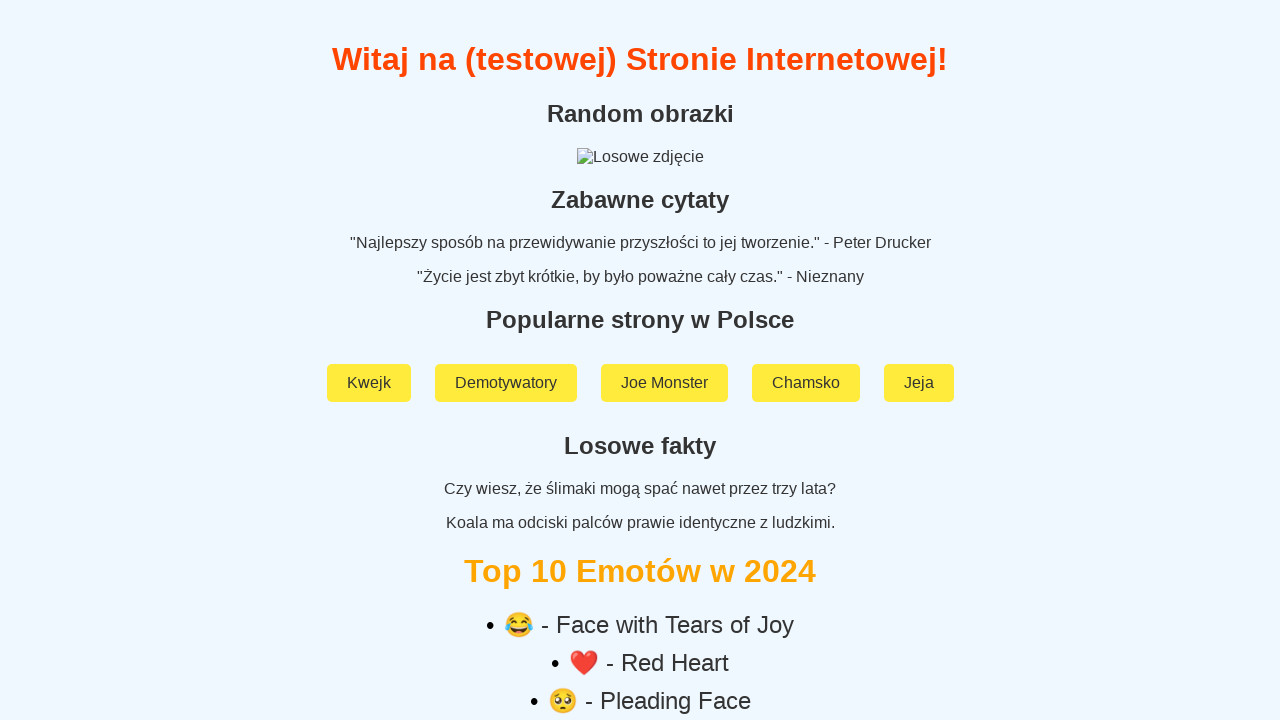

Clicked on 'Rozchodniak' link at (640, 592) on text=Rozchodniak
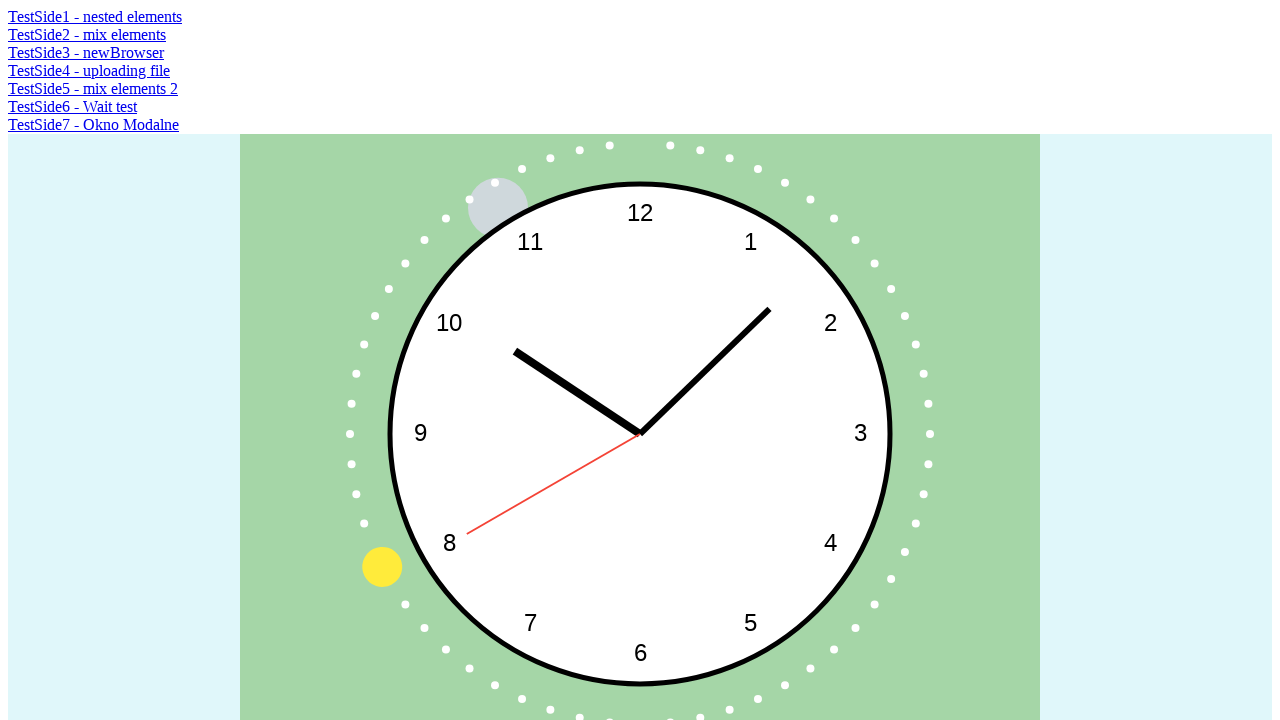

Clicked on 'TestSide2 - mix elements' link at (87, 34) on text=TestSide2 - mix elements
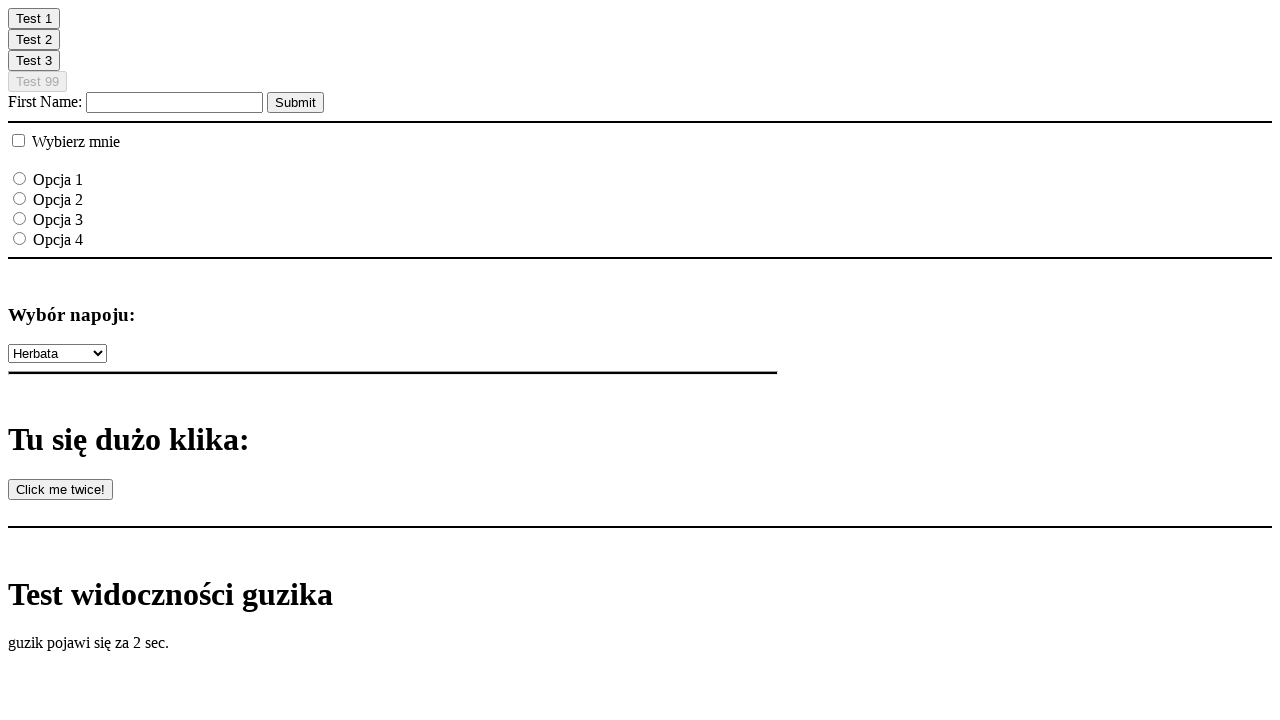

Delayed button became visible
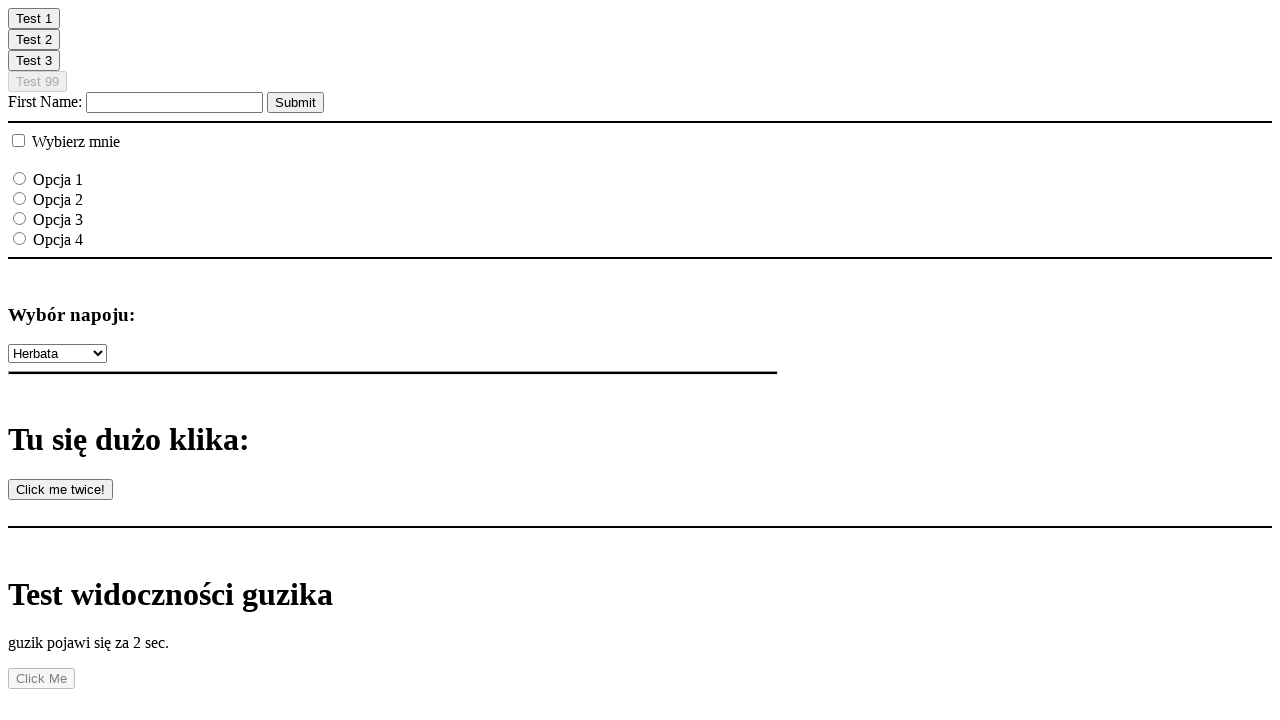

Dialog handler registered
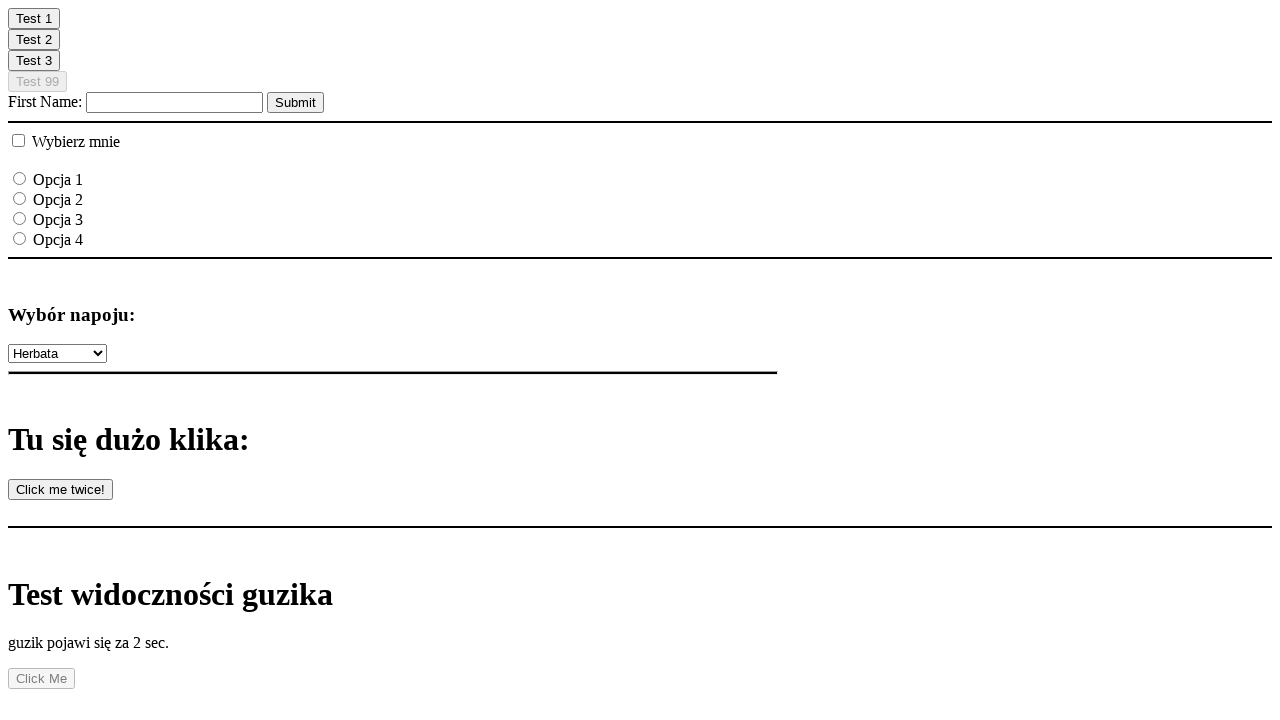

Clicked the delayed button to trigger alert at (42, 679) on #delayedButton
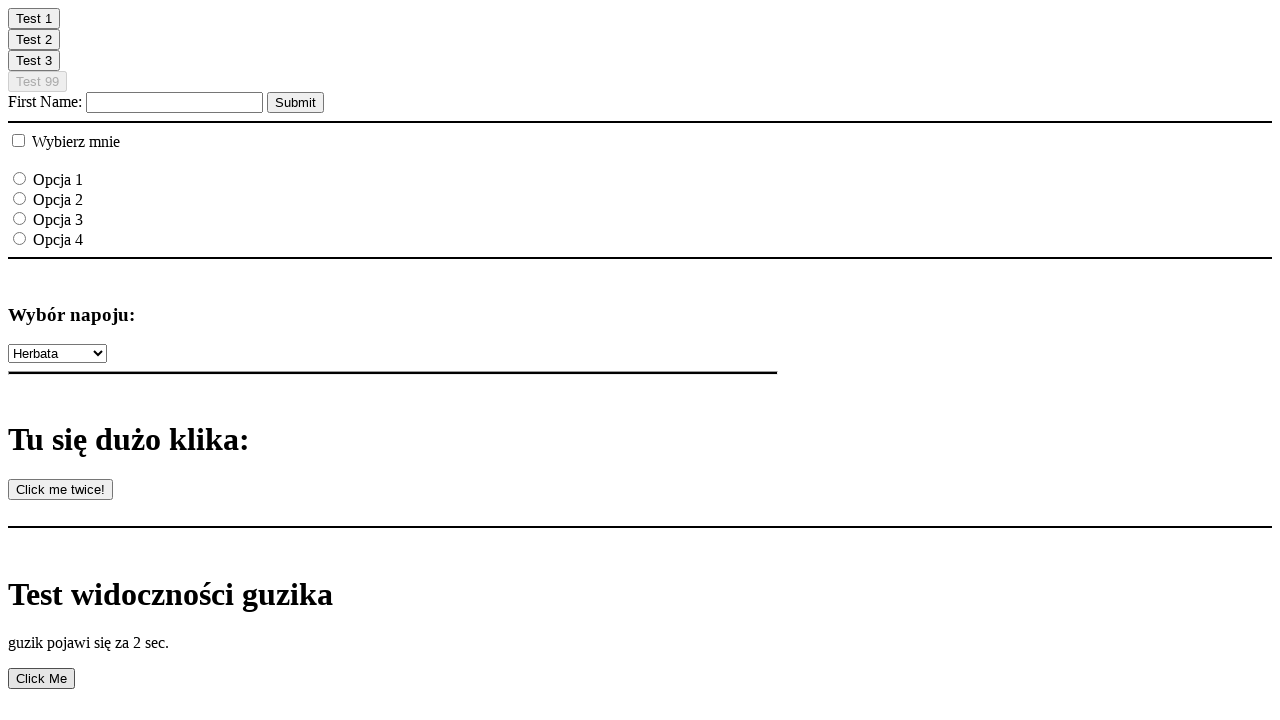

Waited 500ms for alert handling to complete
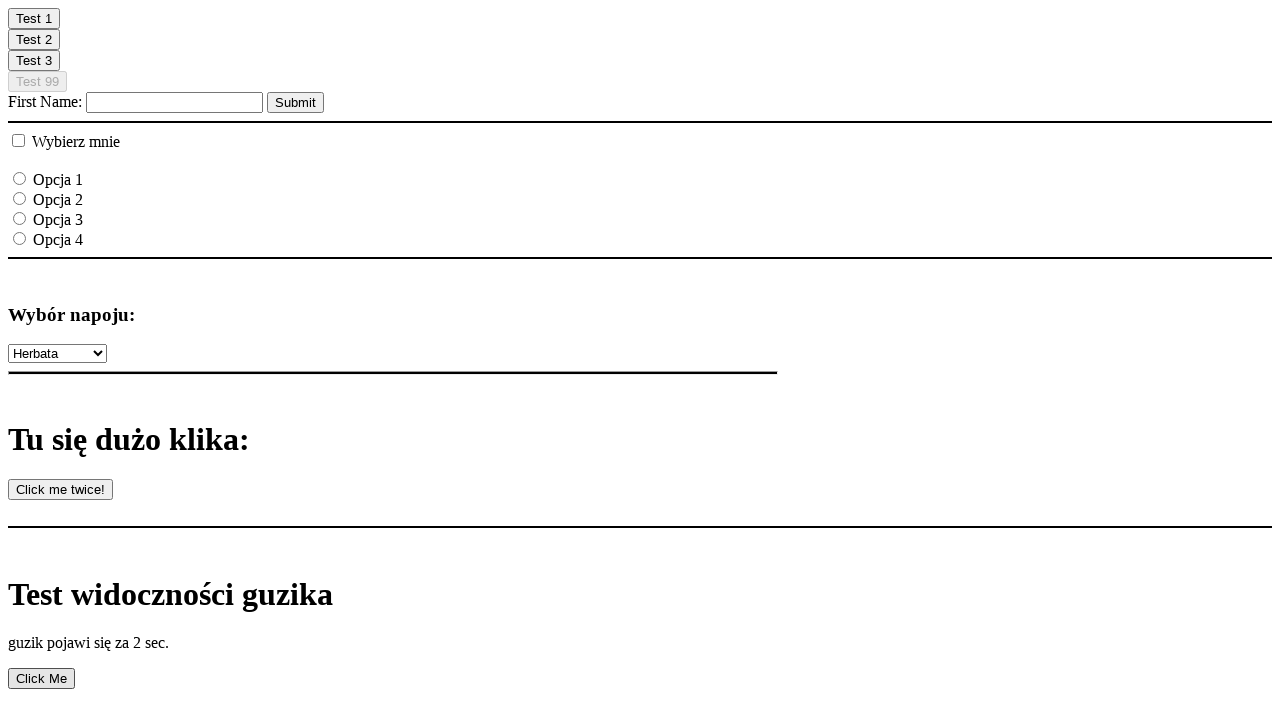

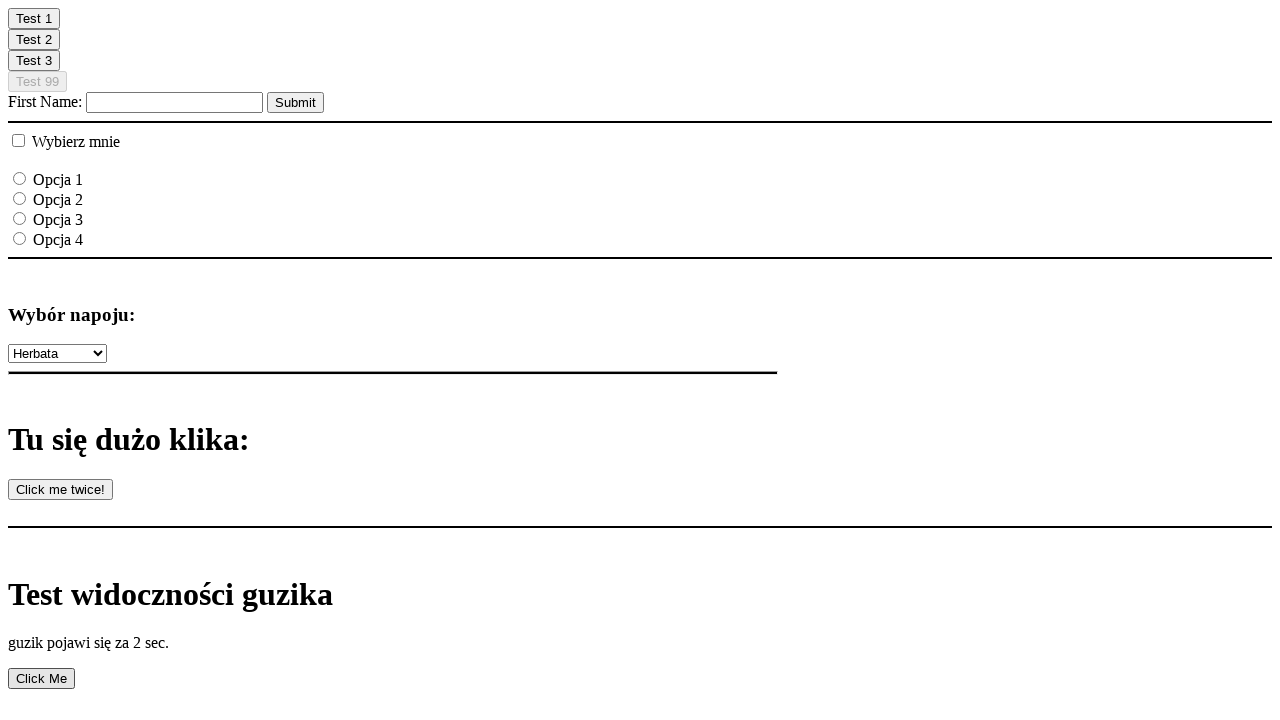